Clicks on different blog article links and navigates back to the main blog page

Starting URL: https://www.thenanoexperience.com/blog

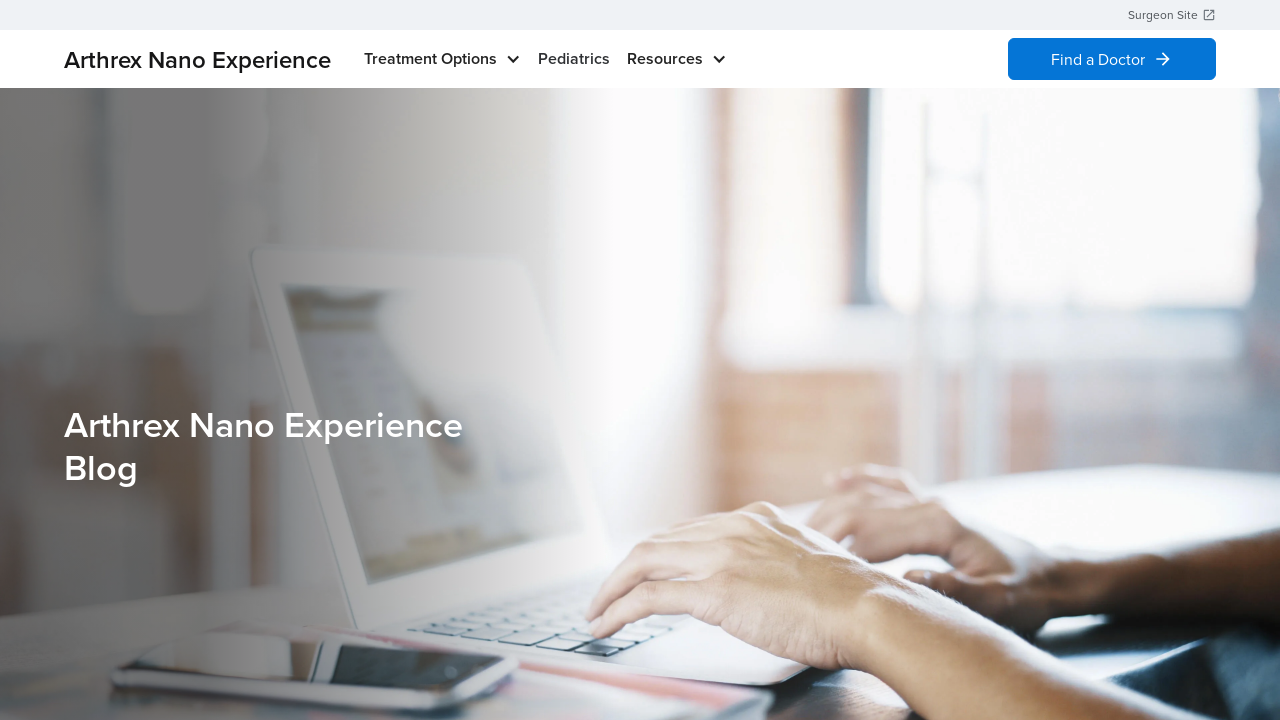

Scrolled down to articles section
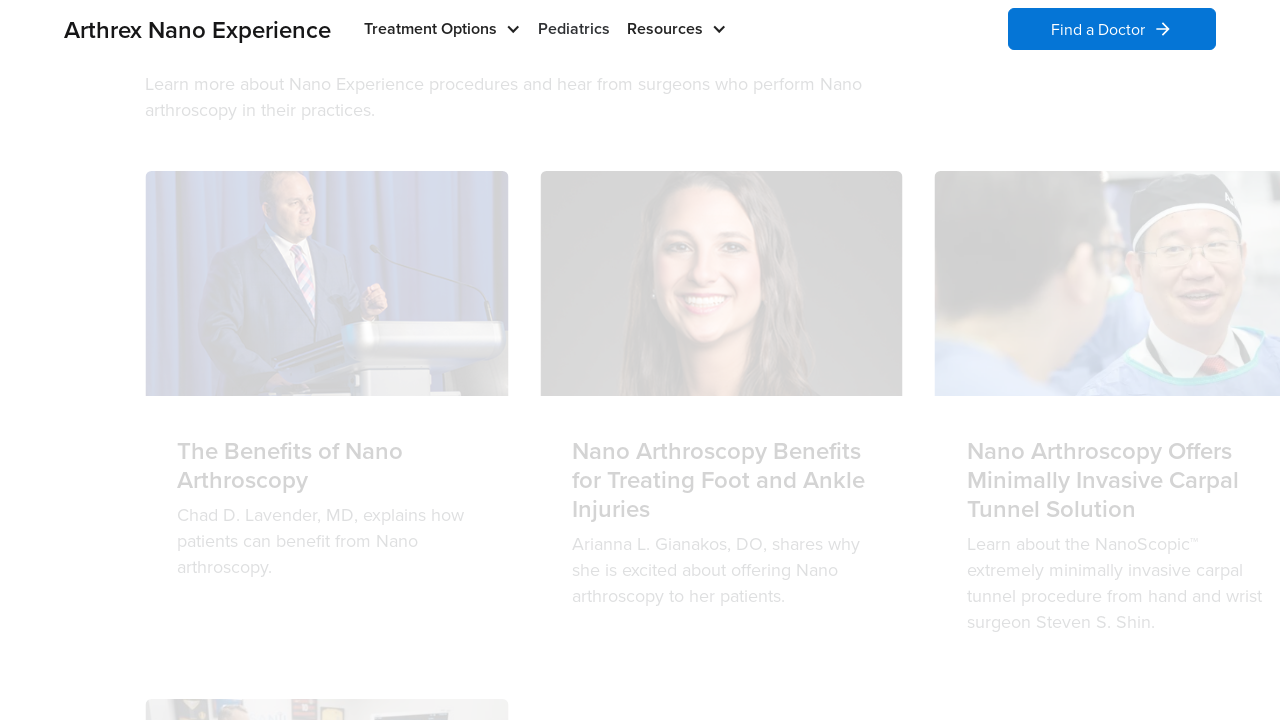

Waited for articles section to load
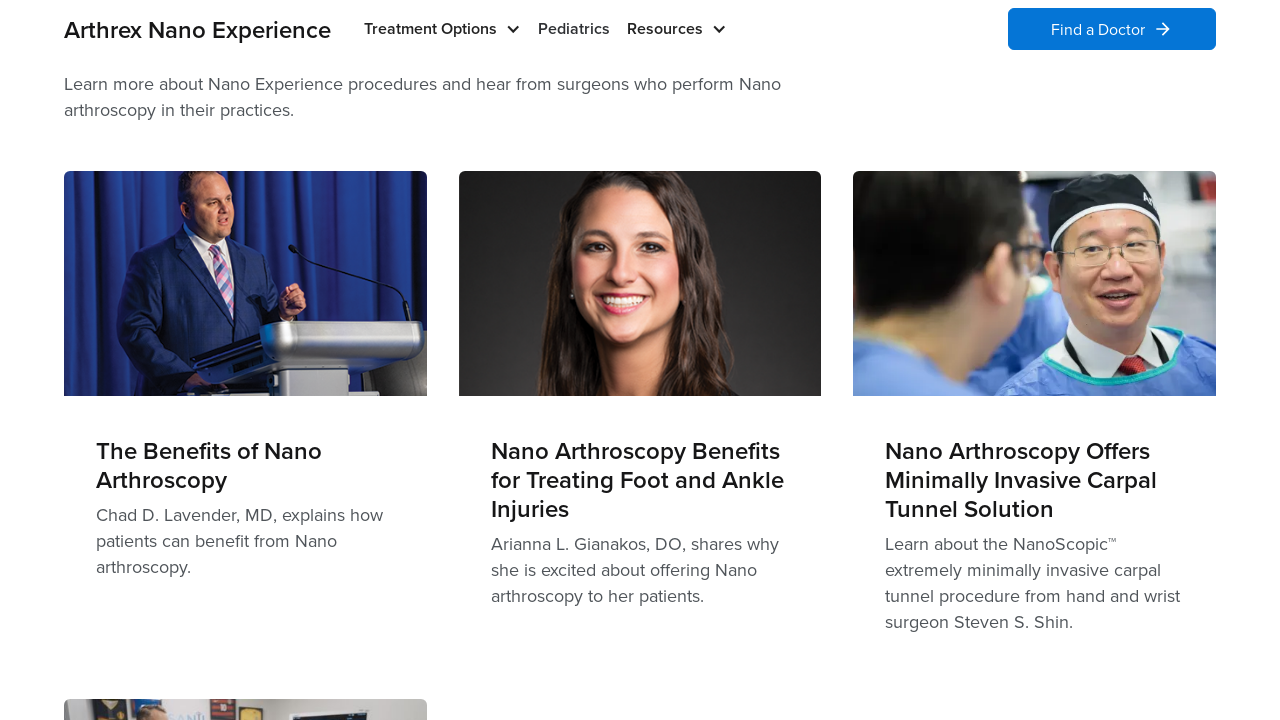

Clicked on 'Nano Arthroscopy Offers Minimally Invasive Carpal Tunnel Solution' article at (245, 465) on xpath=/html/body/div/main/div/div/div/div/div[4]/div/div[1]/a/div/h3
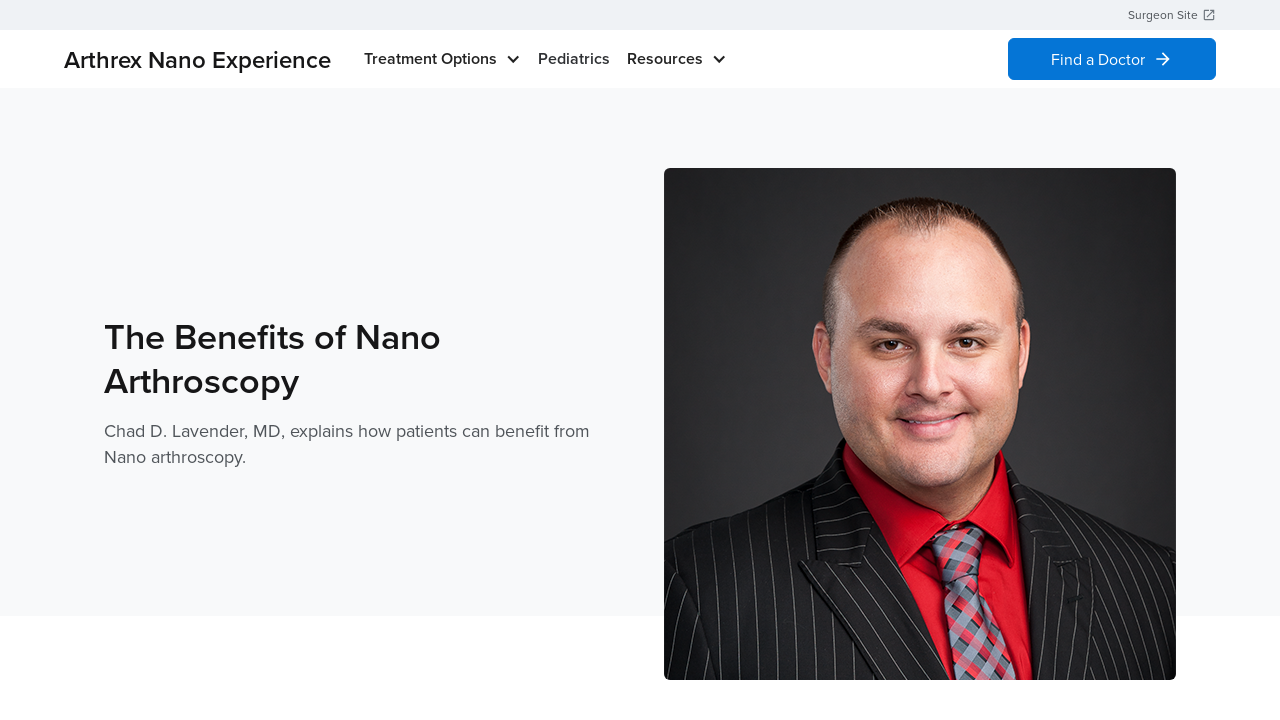

Waited for article page to load
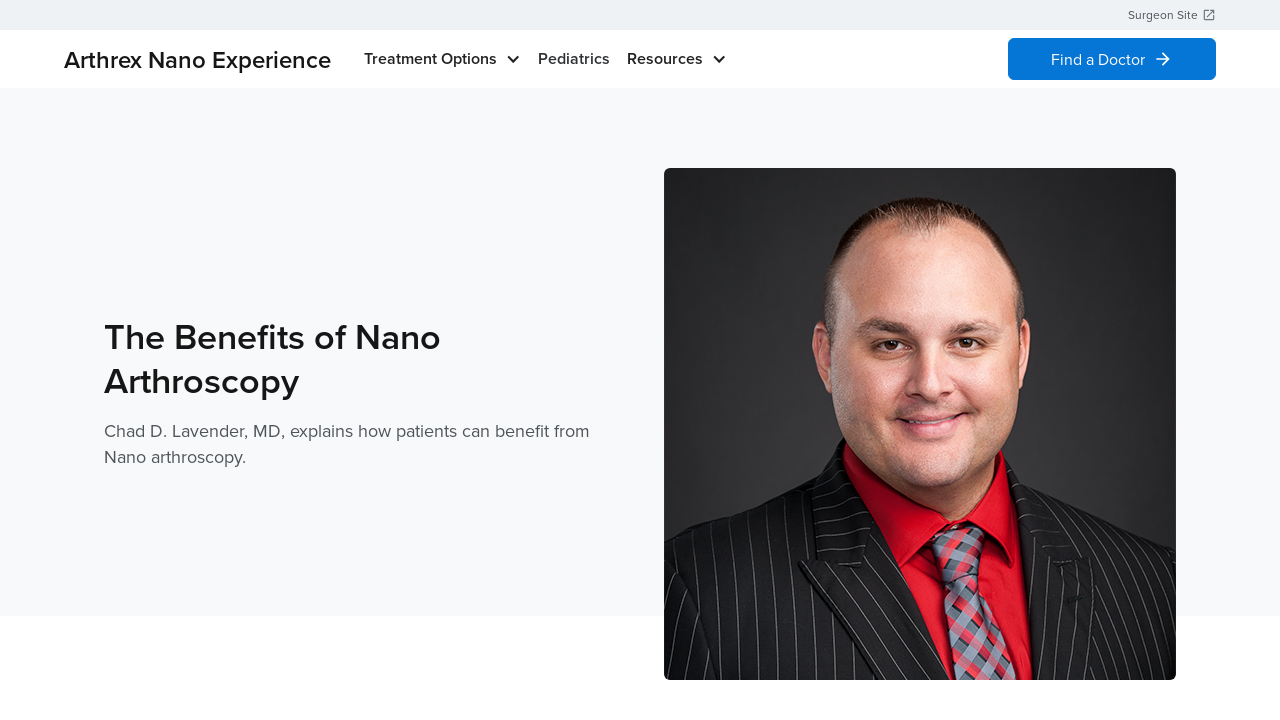

Navigated back to blog main page
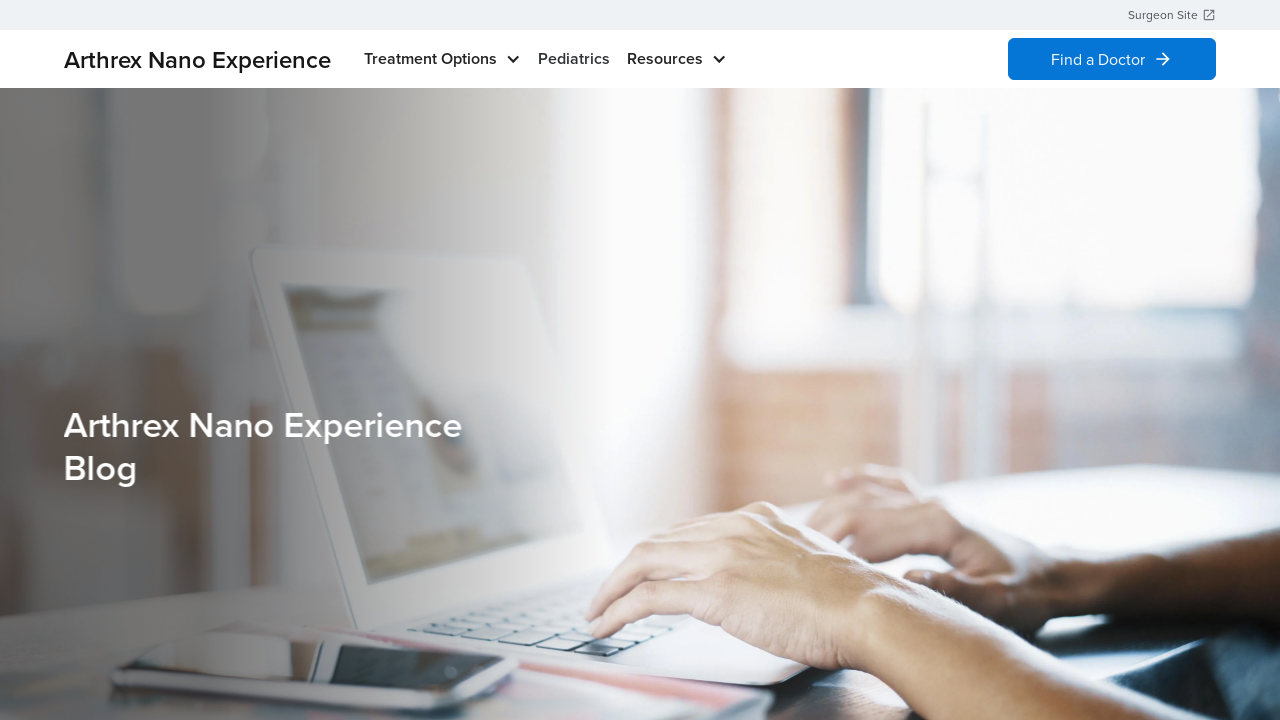

Waited for blog page to load
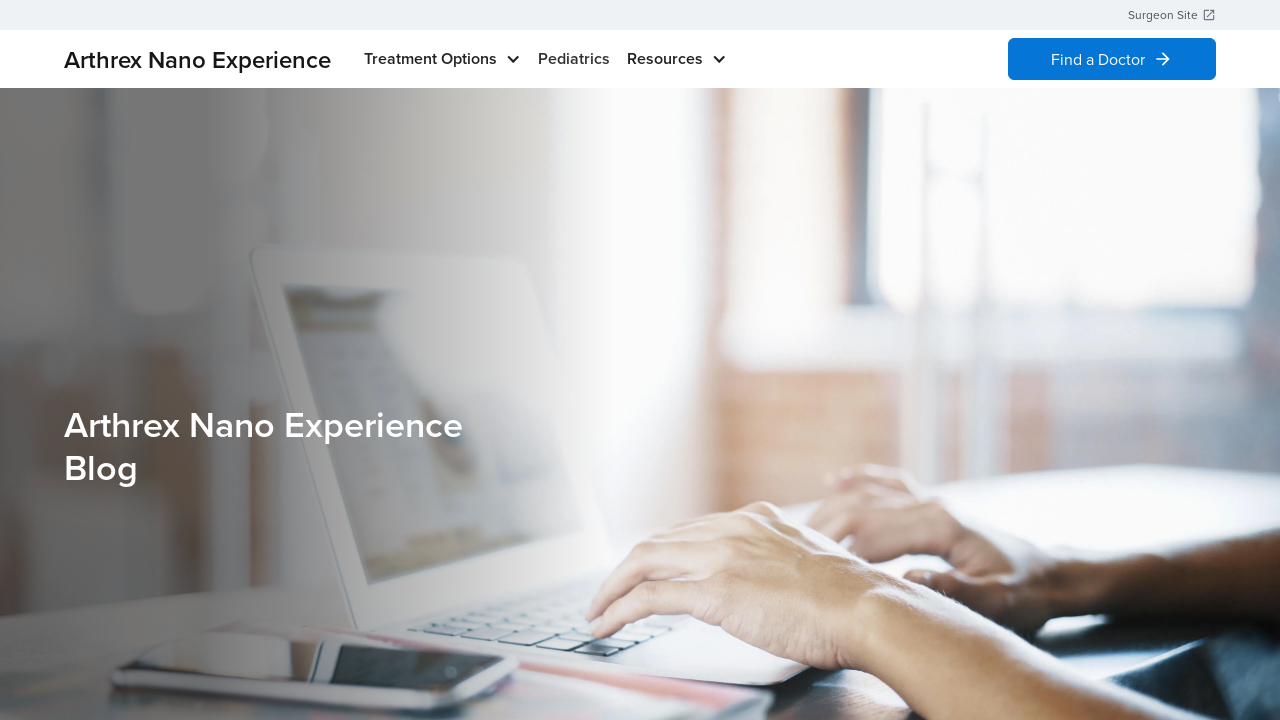

Scrolled down to articles section again
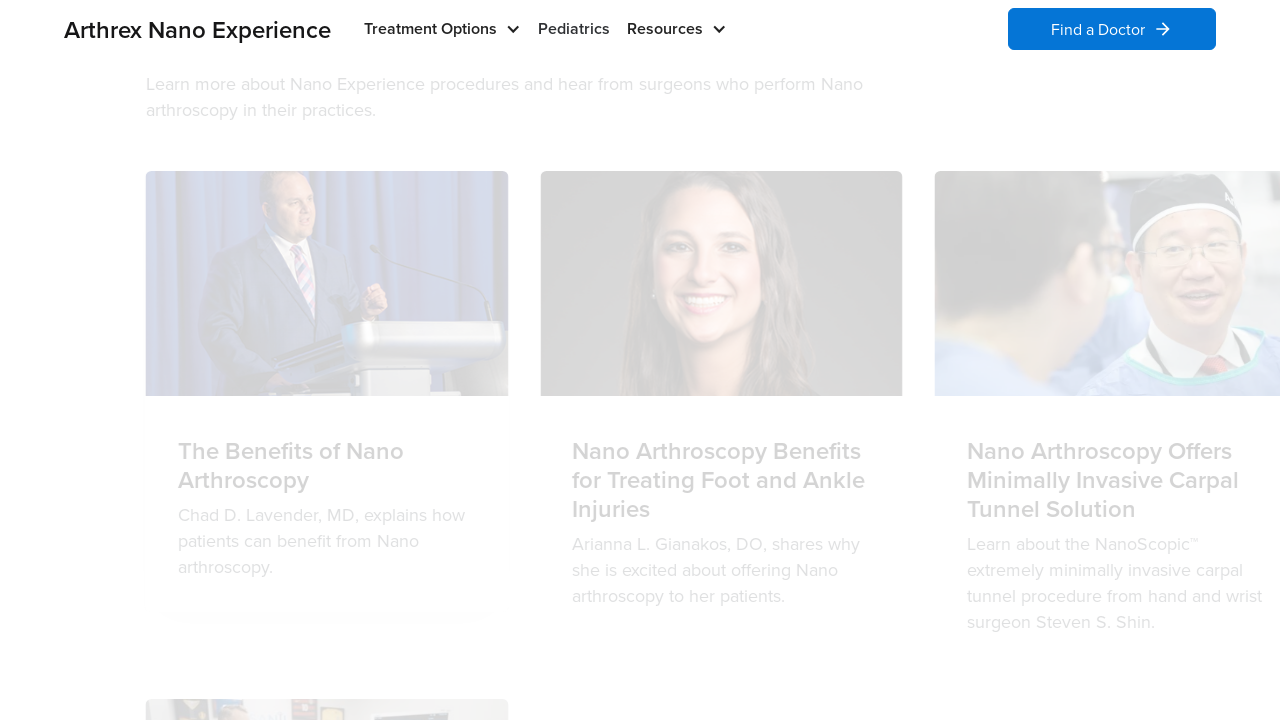

Waited for articles section to load
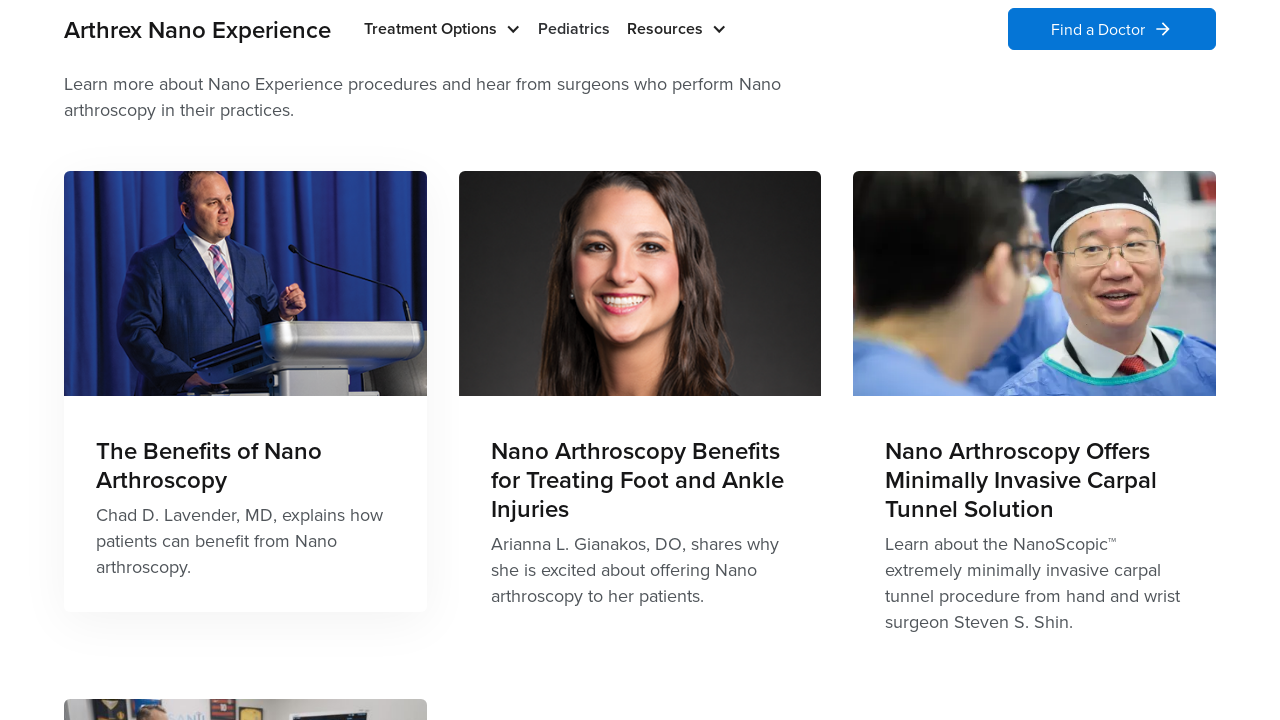

Clicked on 'Leading Surgeon Responds to Nano Experience FAQs' article at (640, 480) on xpath=/html/body/div/main/div/div/div/div/div[4]/div/div[2]/a/div/h3
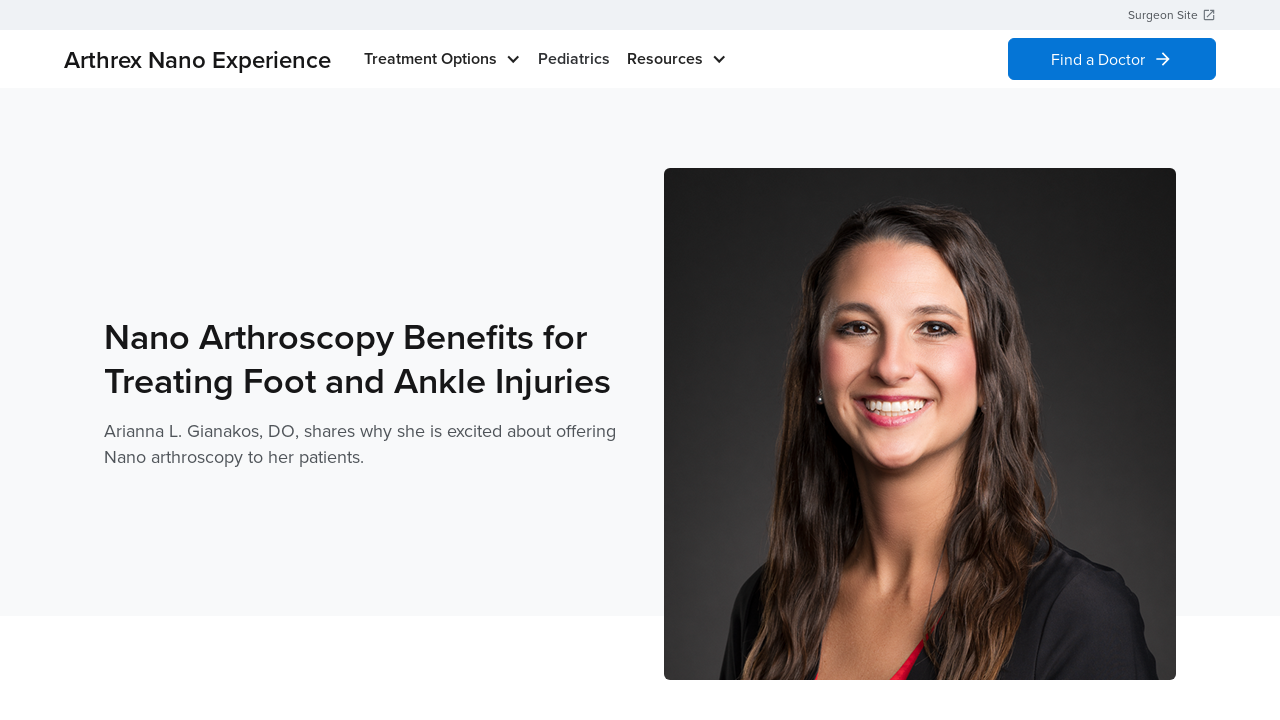

Waited for article page to load
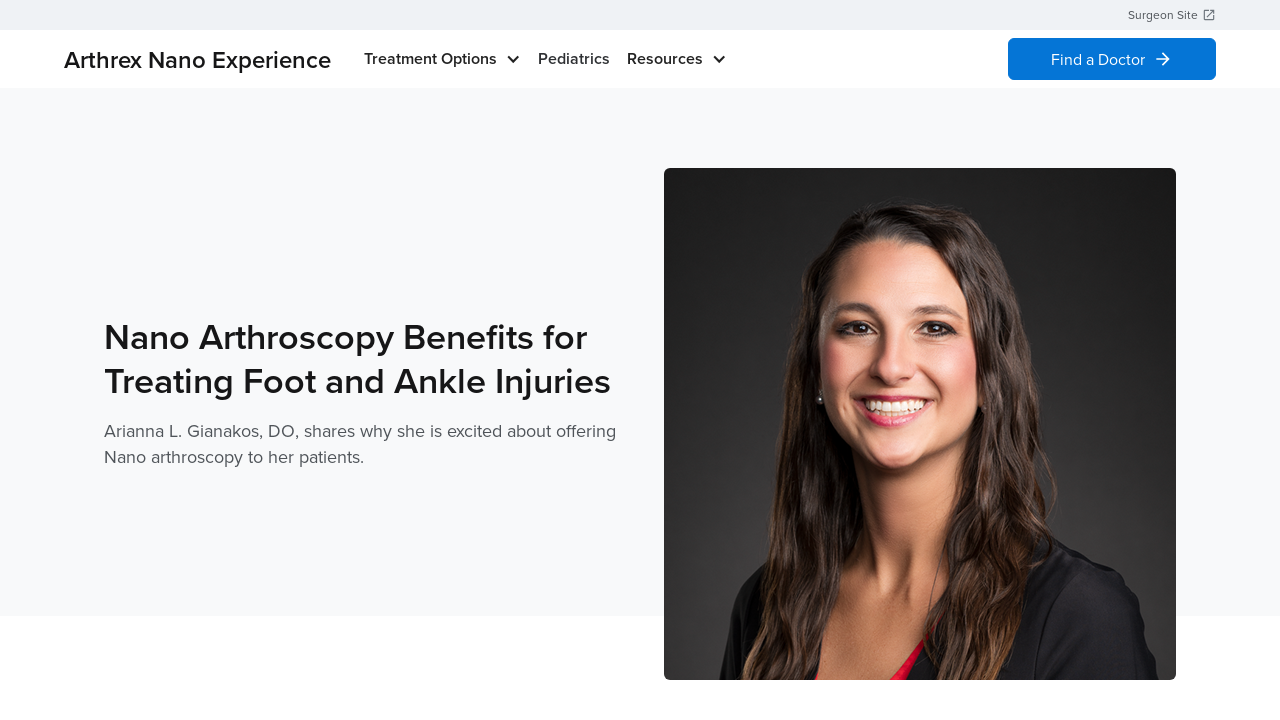

Navigated back to blog main page
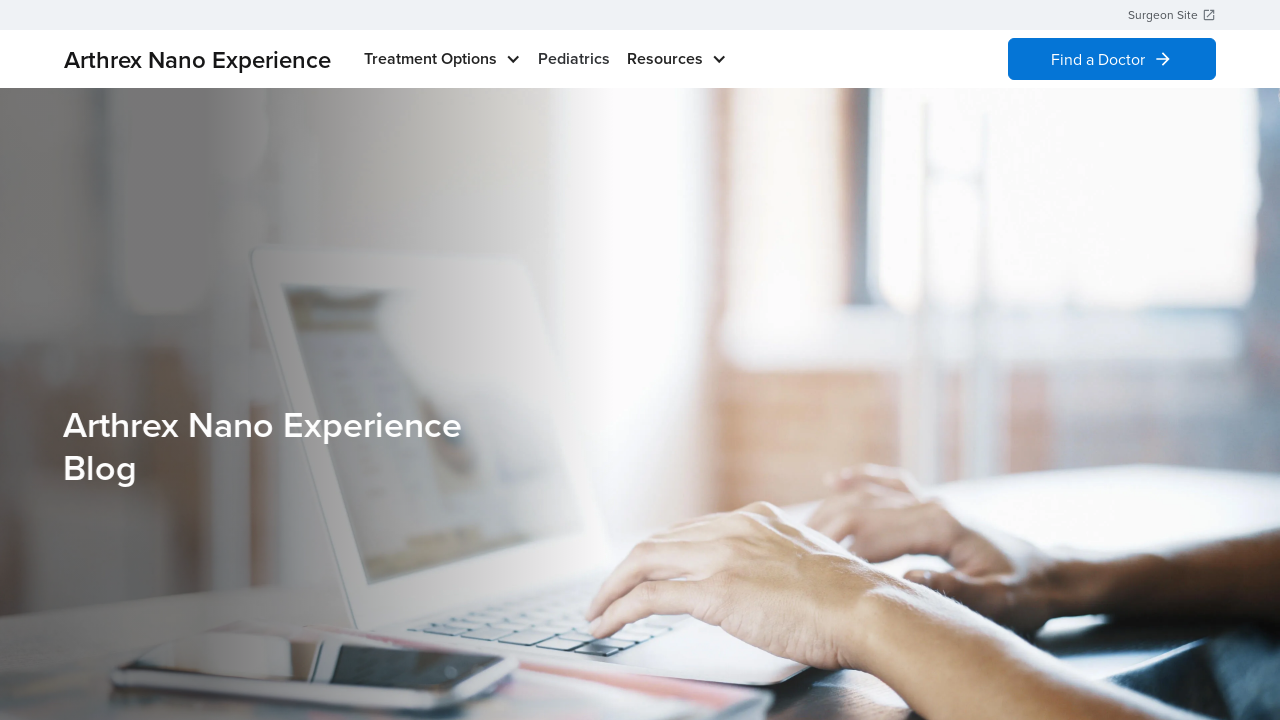

Waited for blog page to load
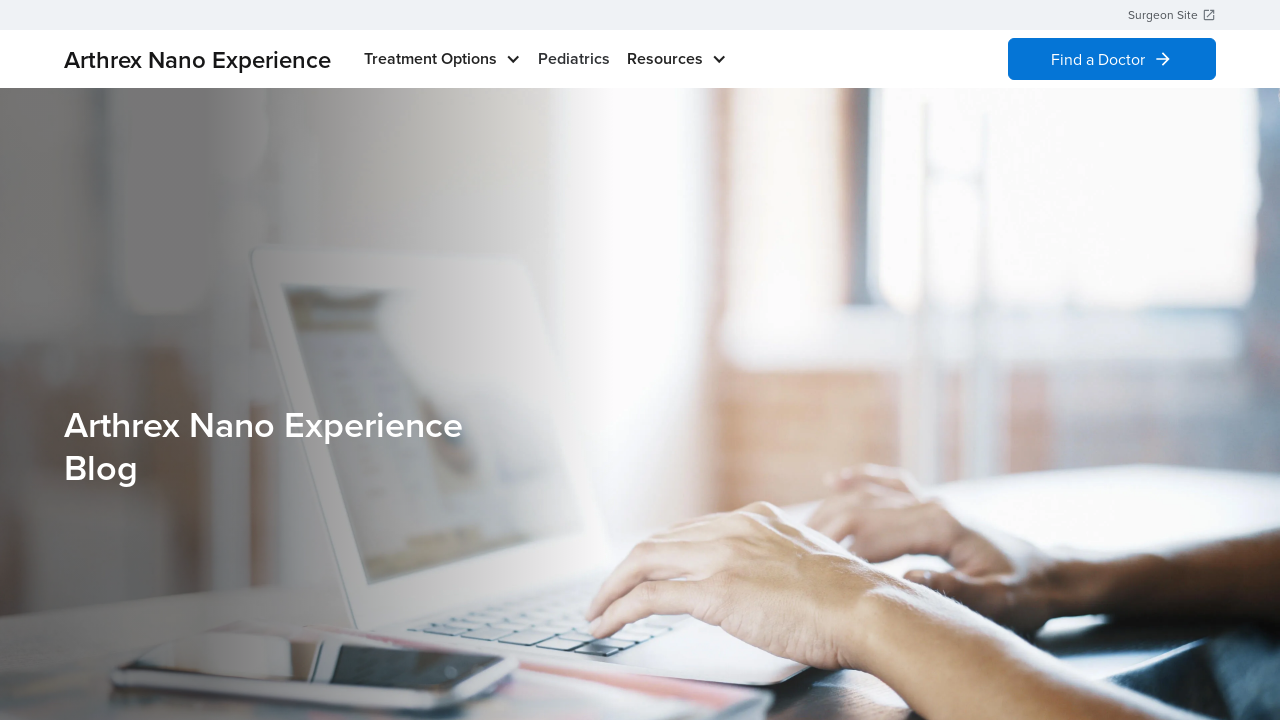

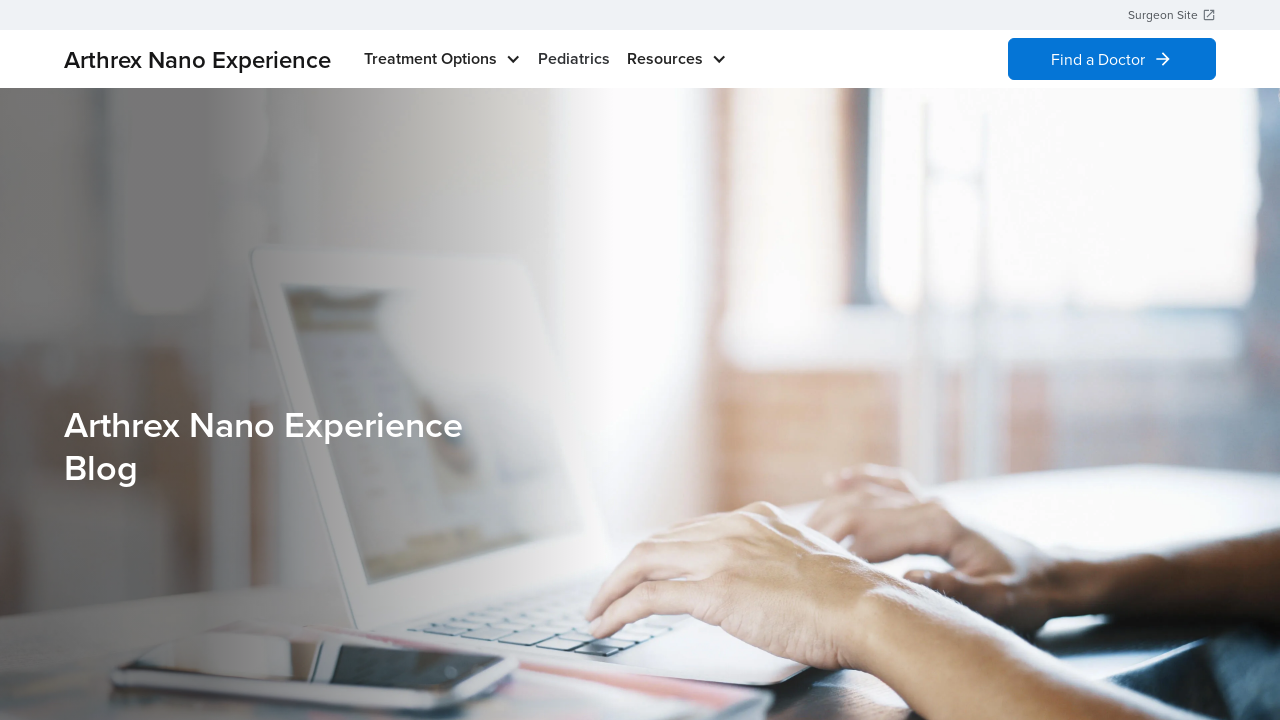